Tests browser window handling by clicking a button that opens a new window, then switches to the new window by checking its title.

Starting URL: https://the-internet.herokuapp.com/windows

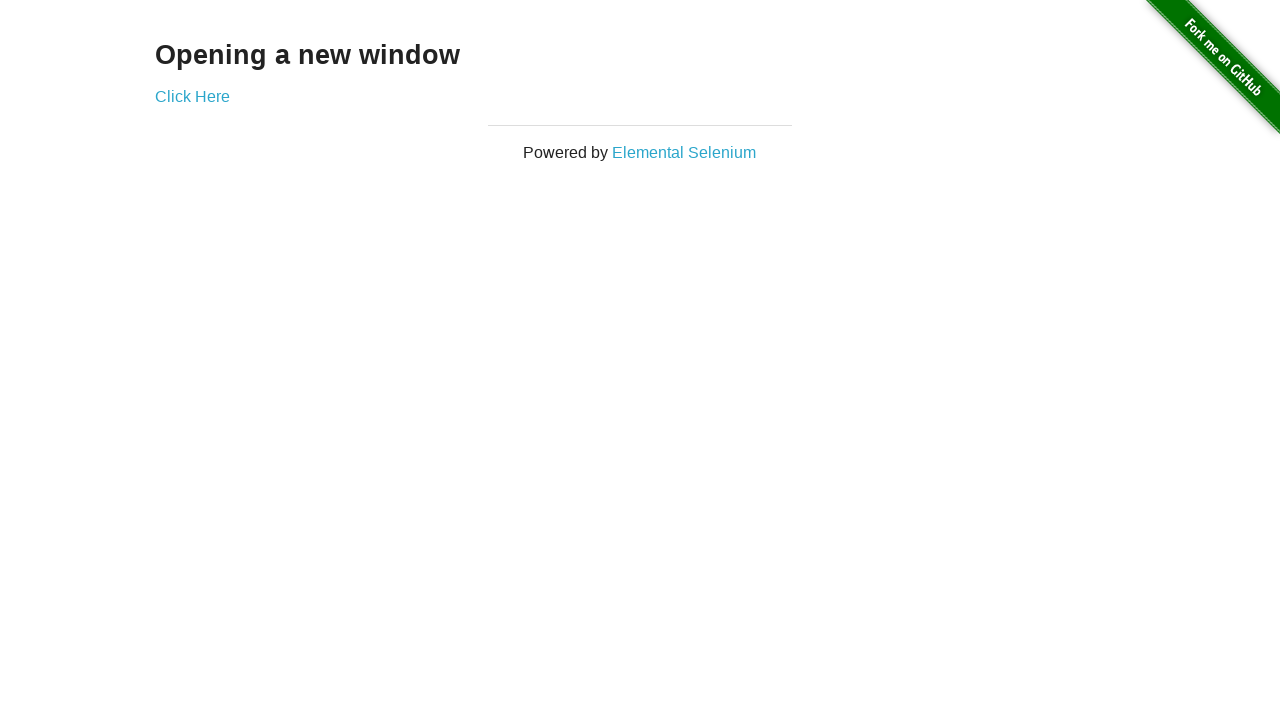

Clicked 'Click Here' button to open new window at (192, 96) on xpath=//*[contains(text(),'Click Here')]
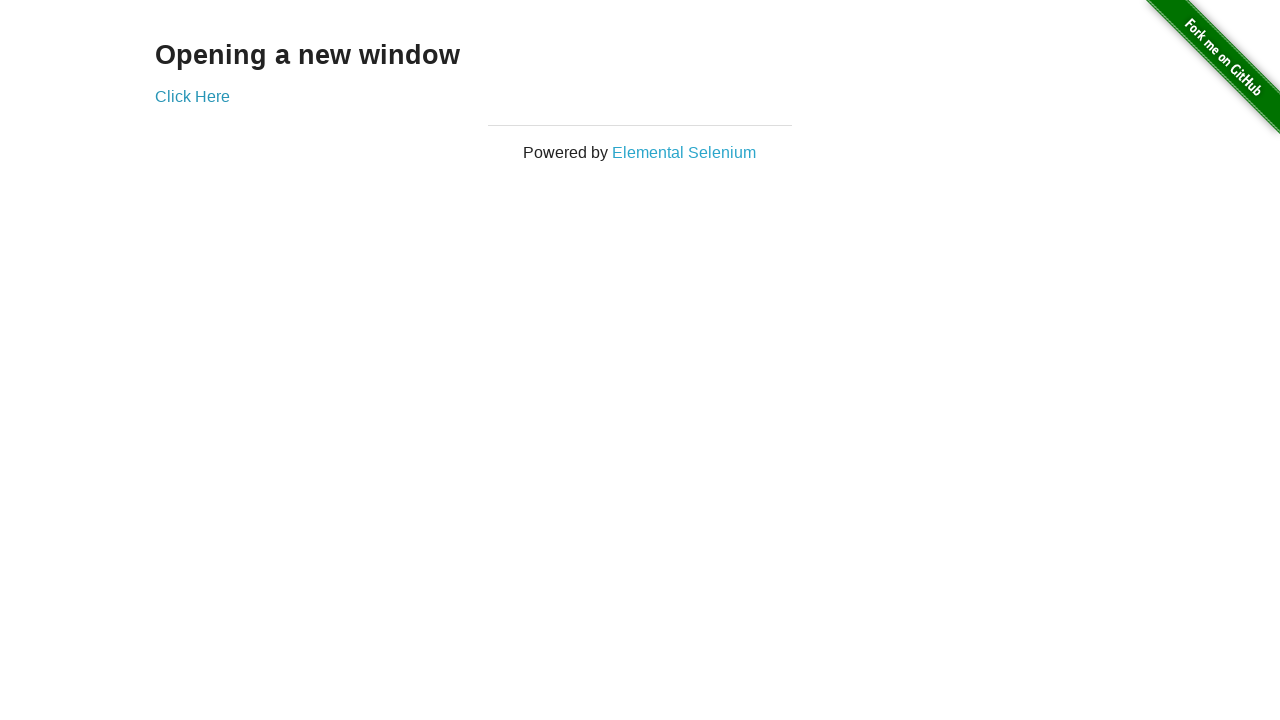

Captured new page/window object
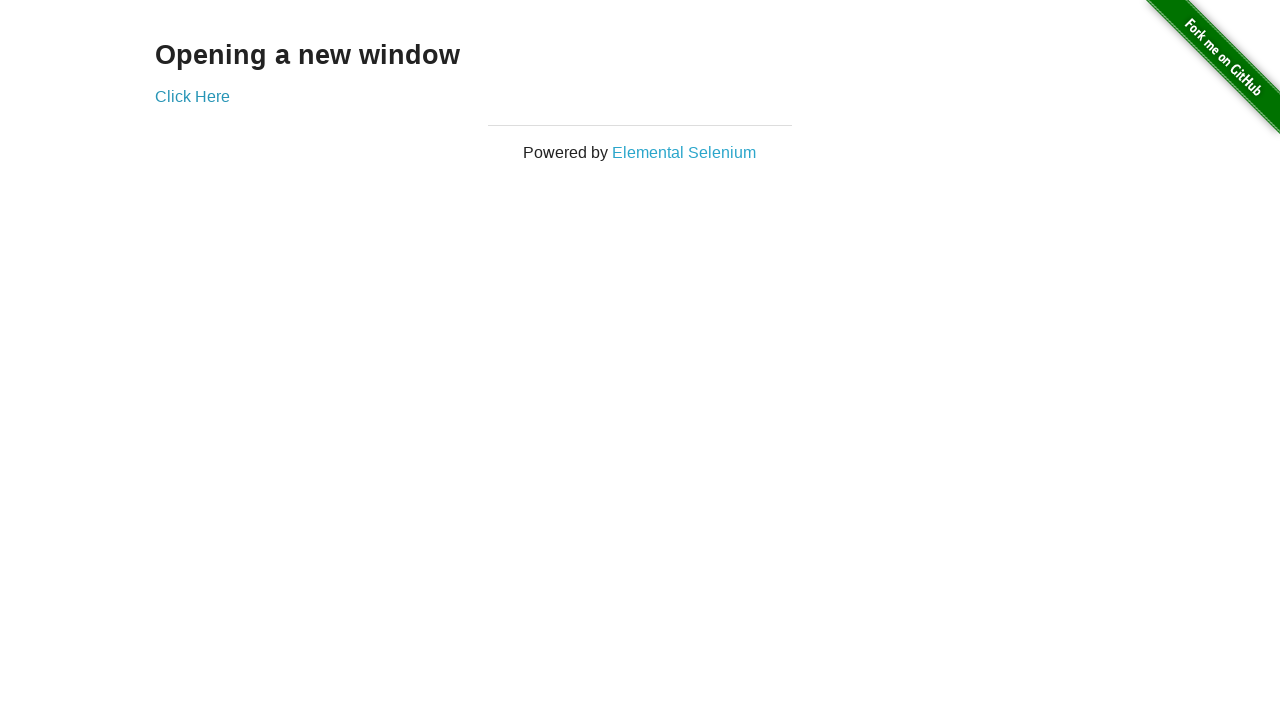

New page finished loading
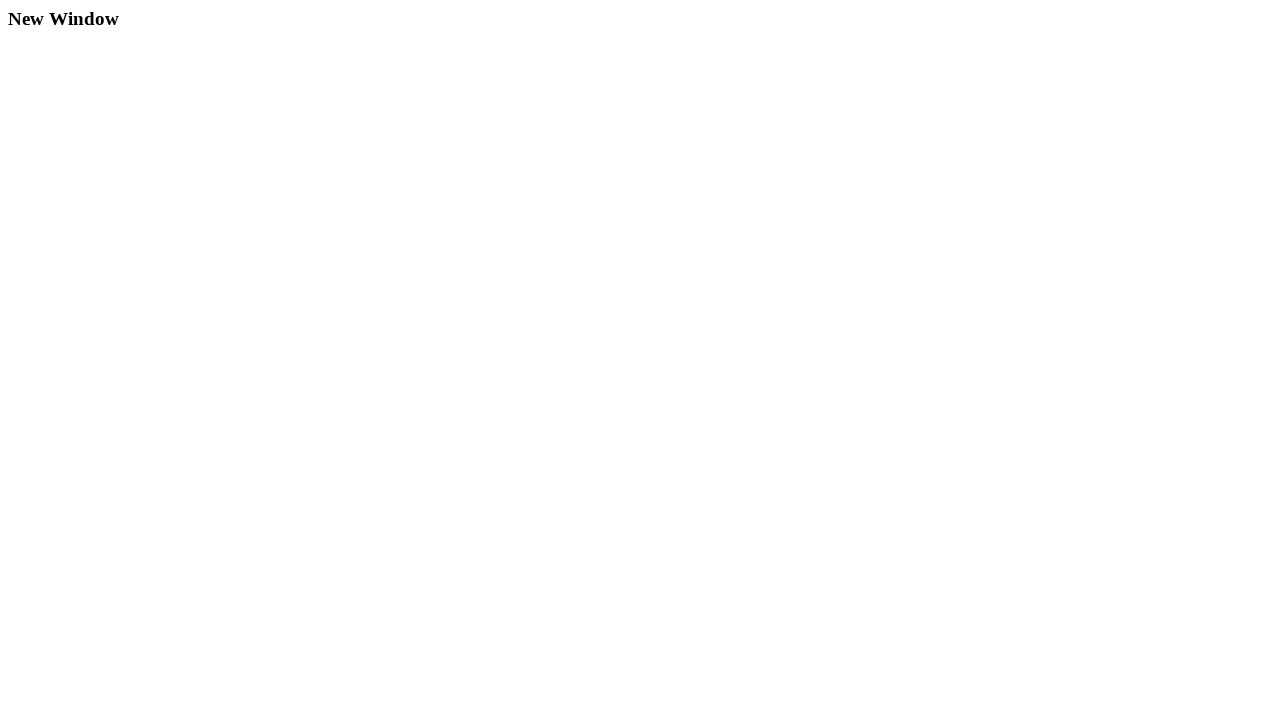

Retrieved new page title: 'New Window'
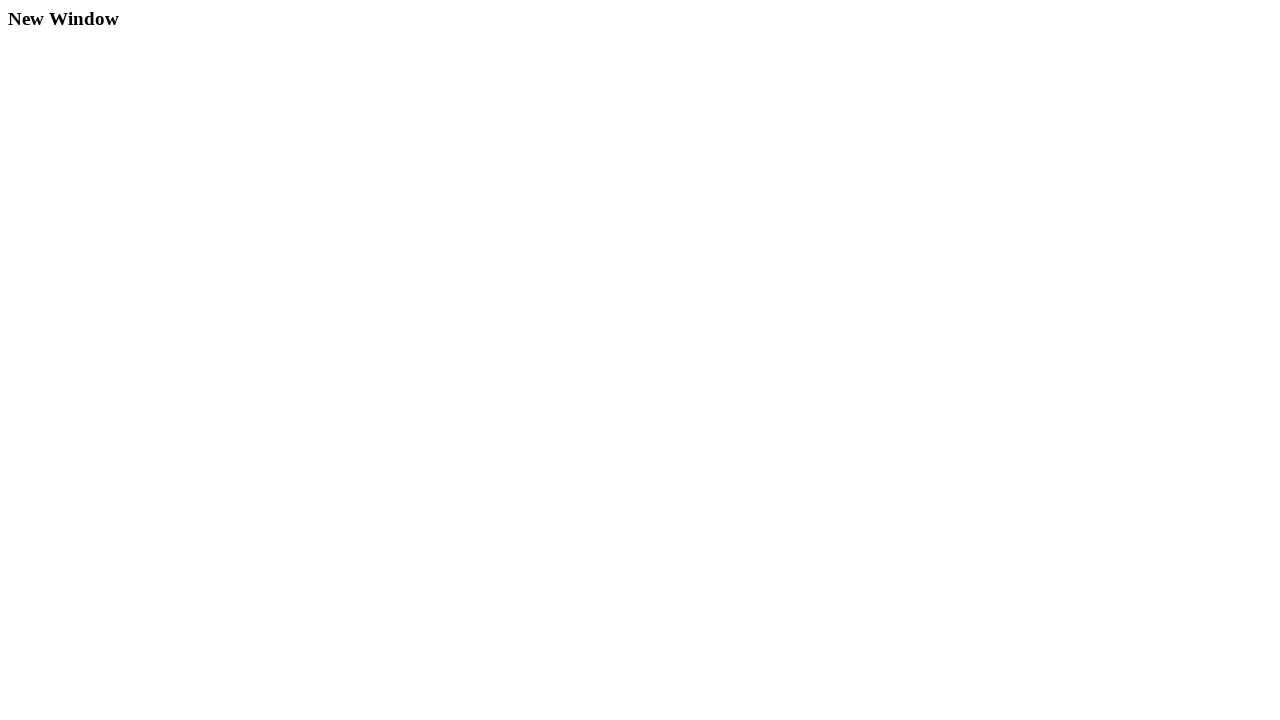

Title contains 'New Window' - brought new page to front
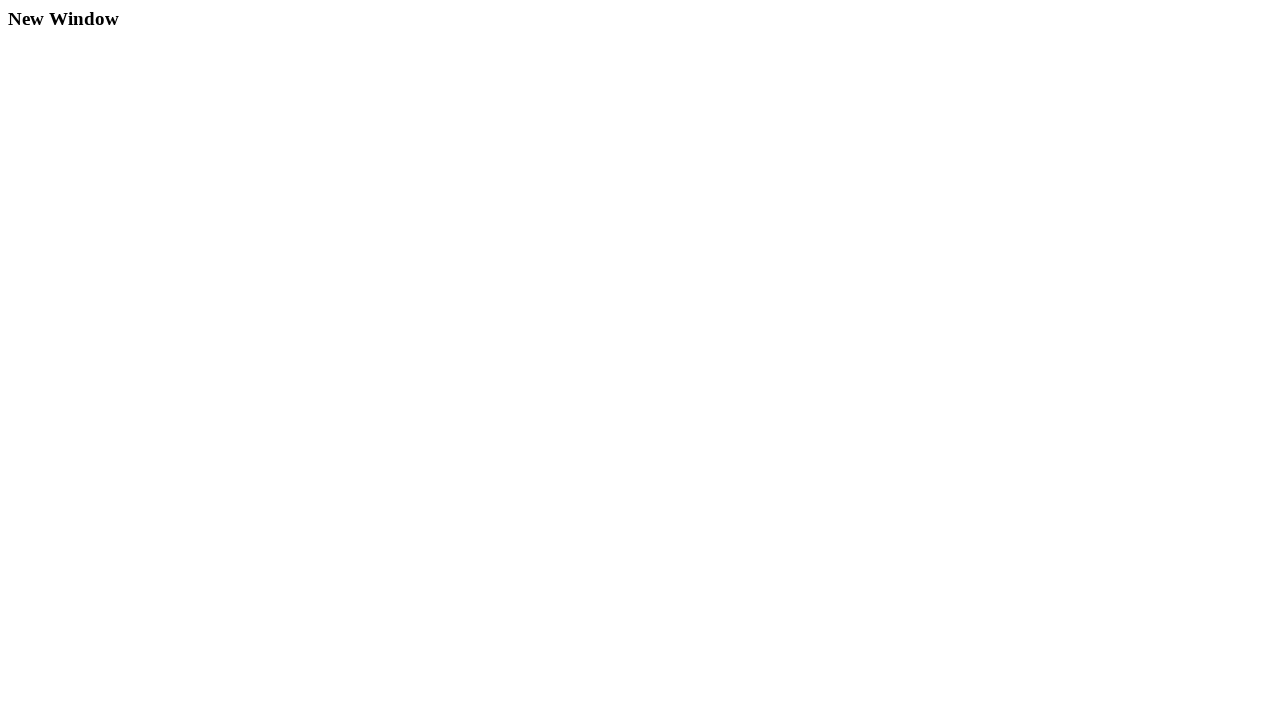

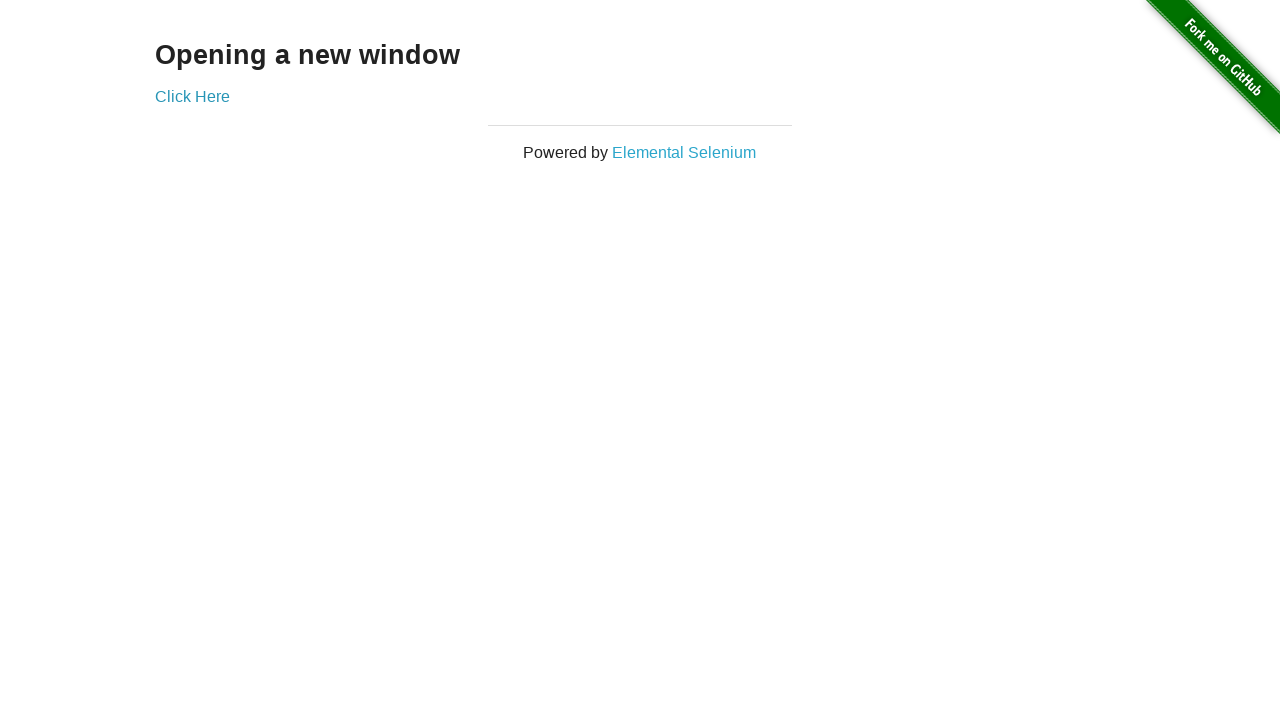